Tests accepting a JavaScript alert by clicking a button that triggers an alert and then accepting it

Starting URL: https://demoqa.com/alerts

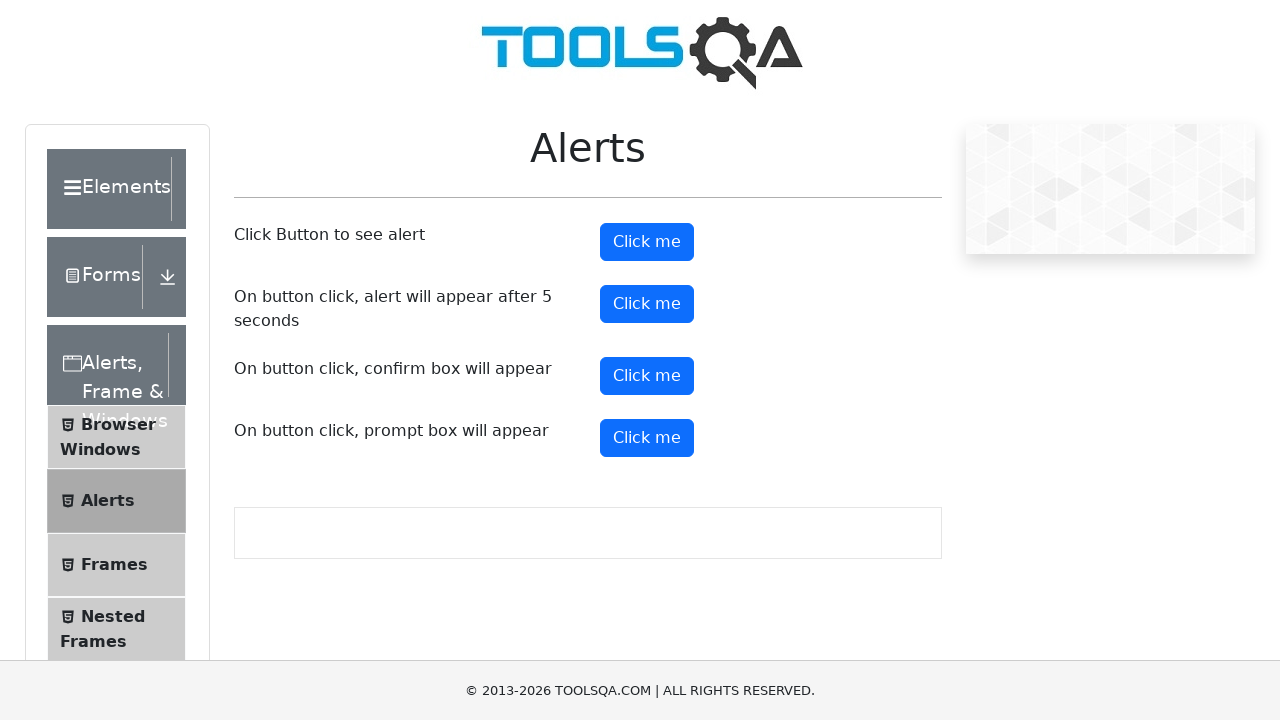

Clicked alert button to trigger JavaScript alert at (647, 242) on #alertButton
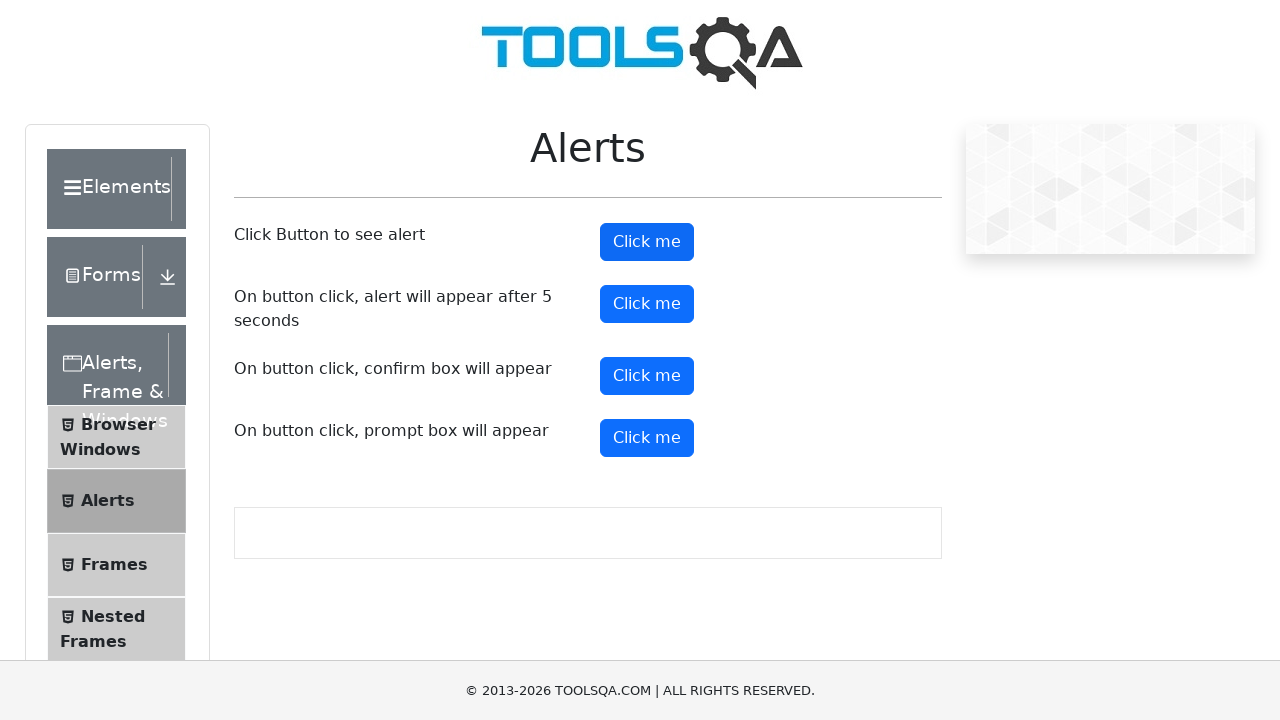

Set up dialog handler to accept alert
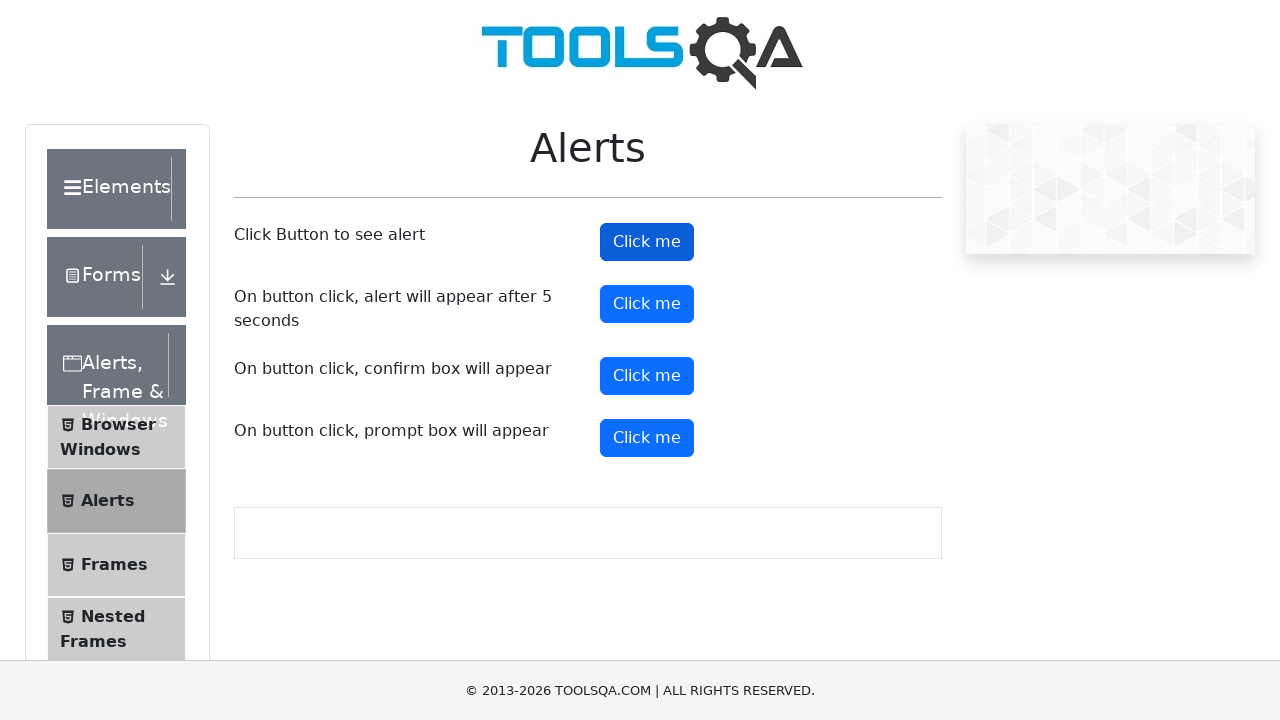

Waited for alert to be processed
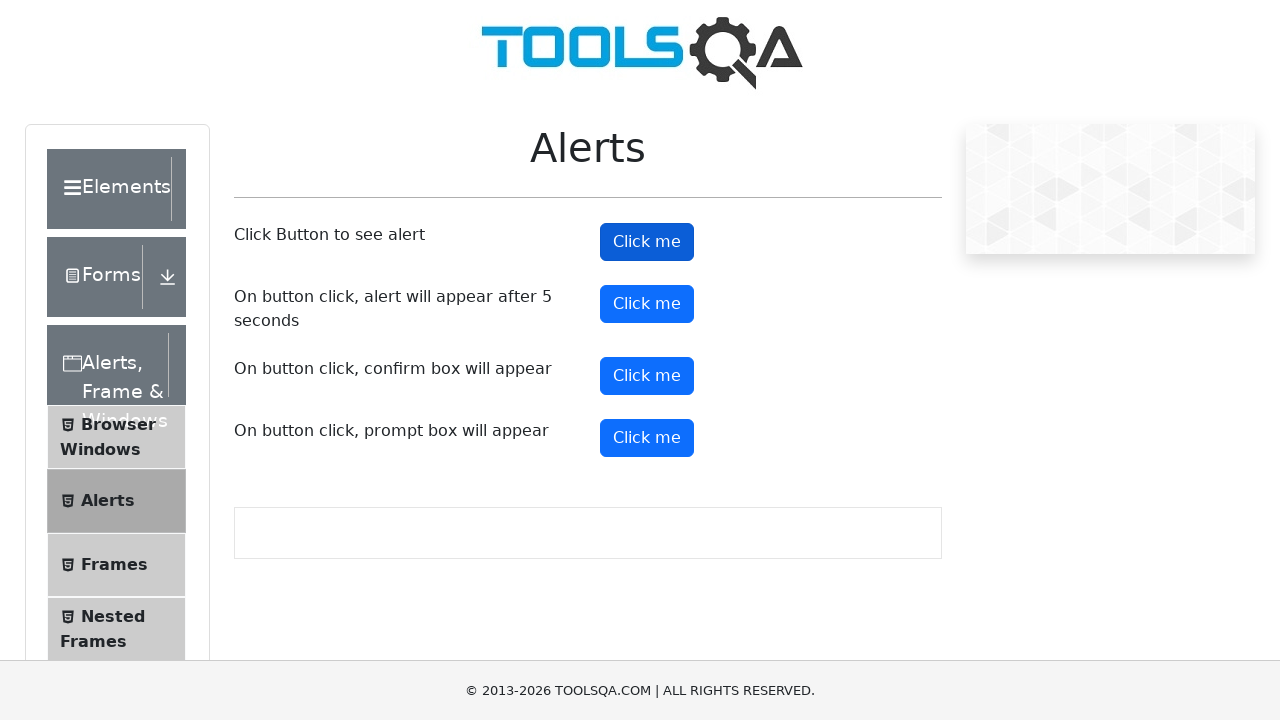

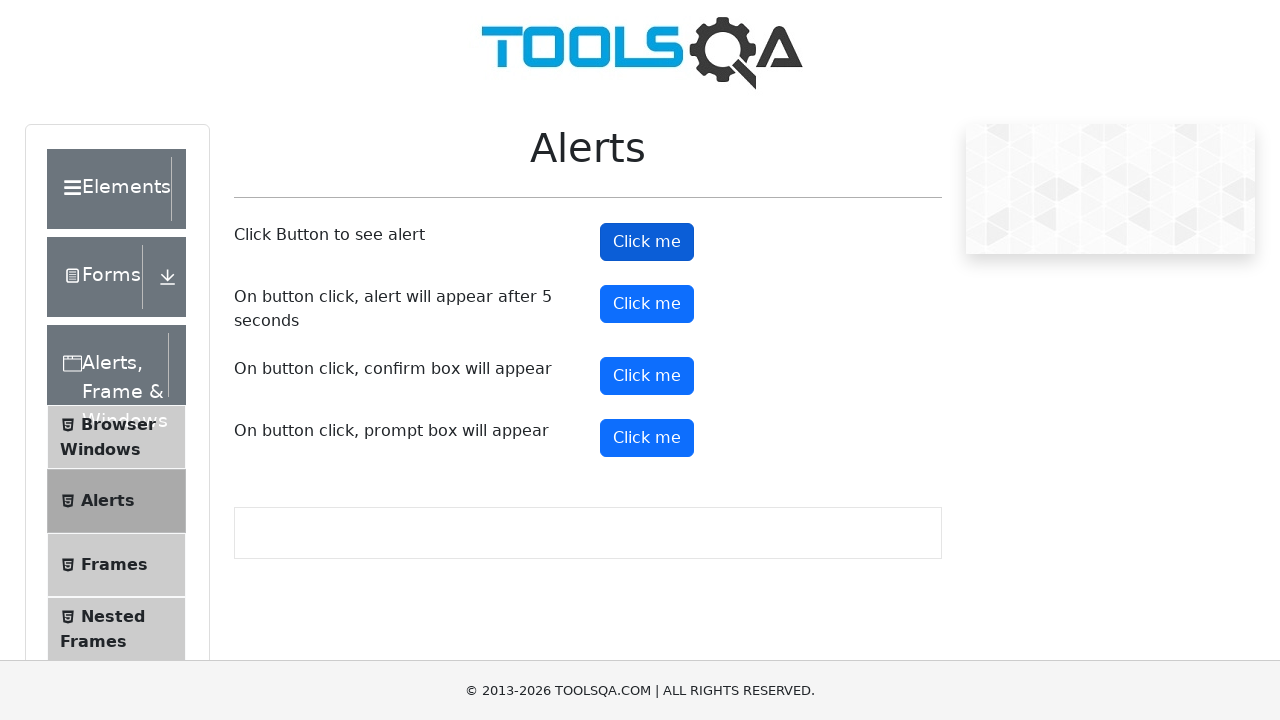